Navigates to the AutoDoc Germany website homepage

Starting URL: https://www.autodoc.de

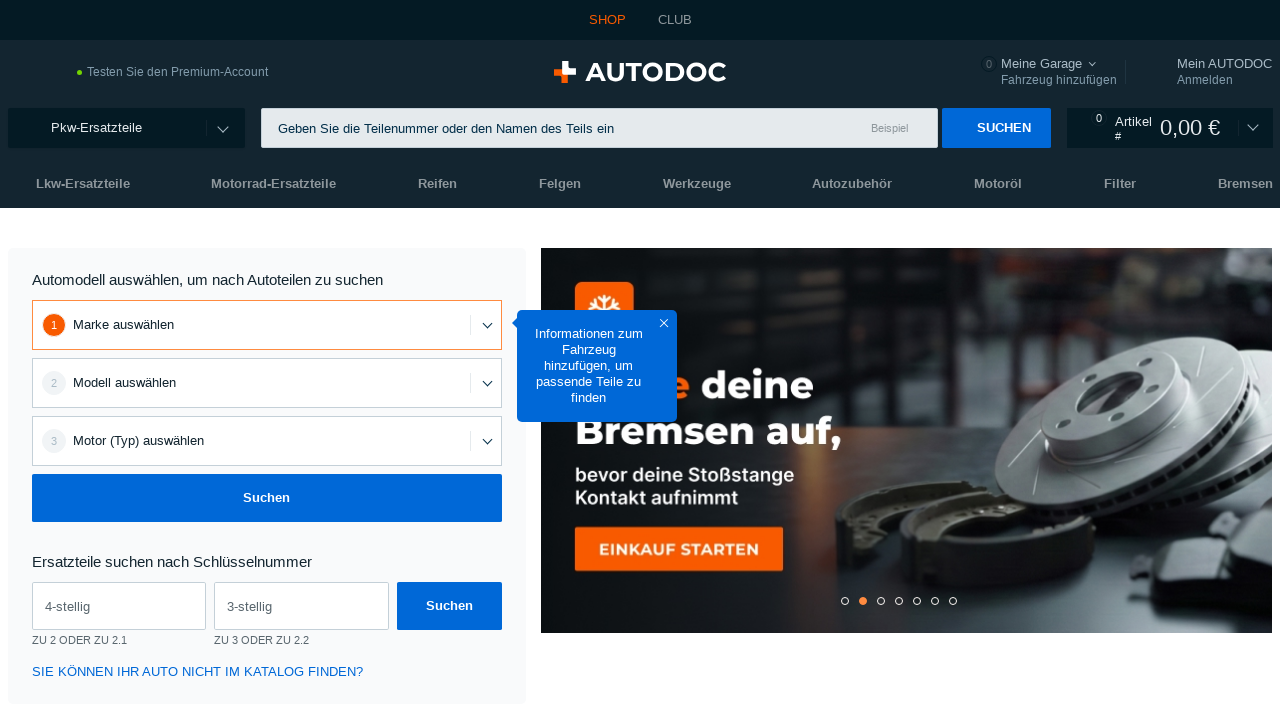

Navigated to AutoDoc Germany website homepage
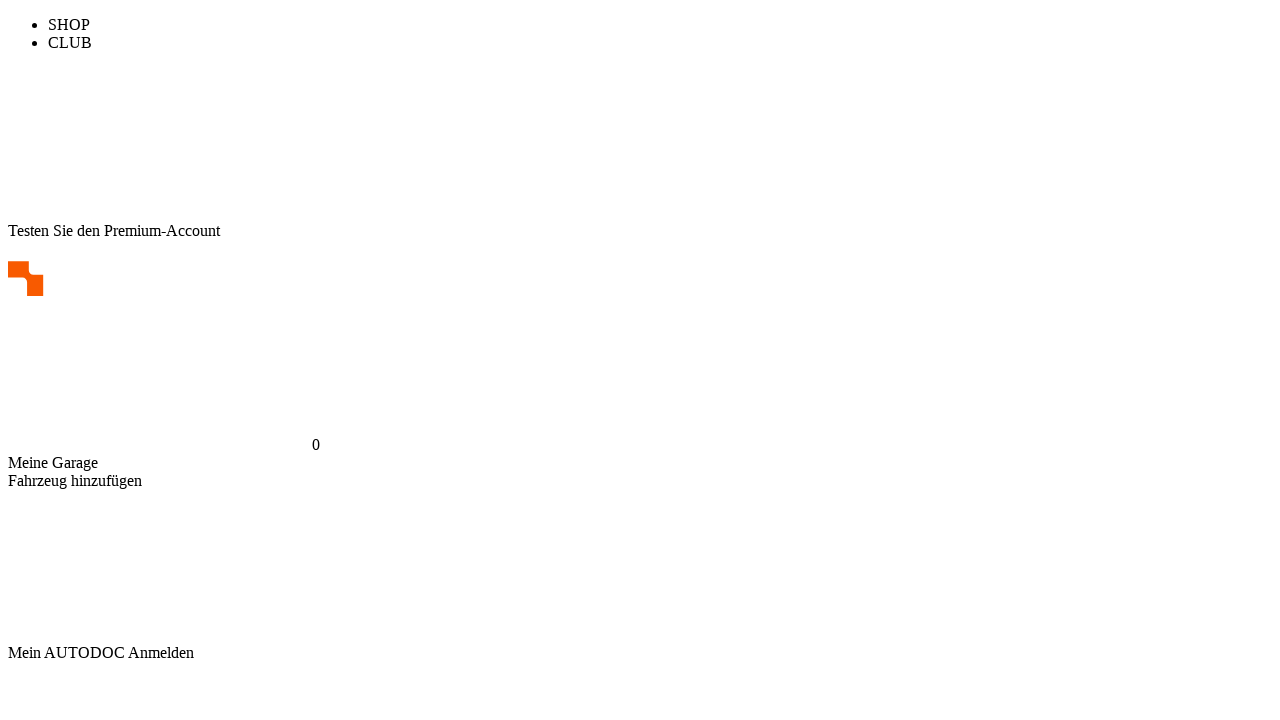

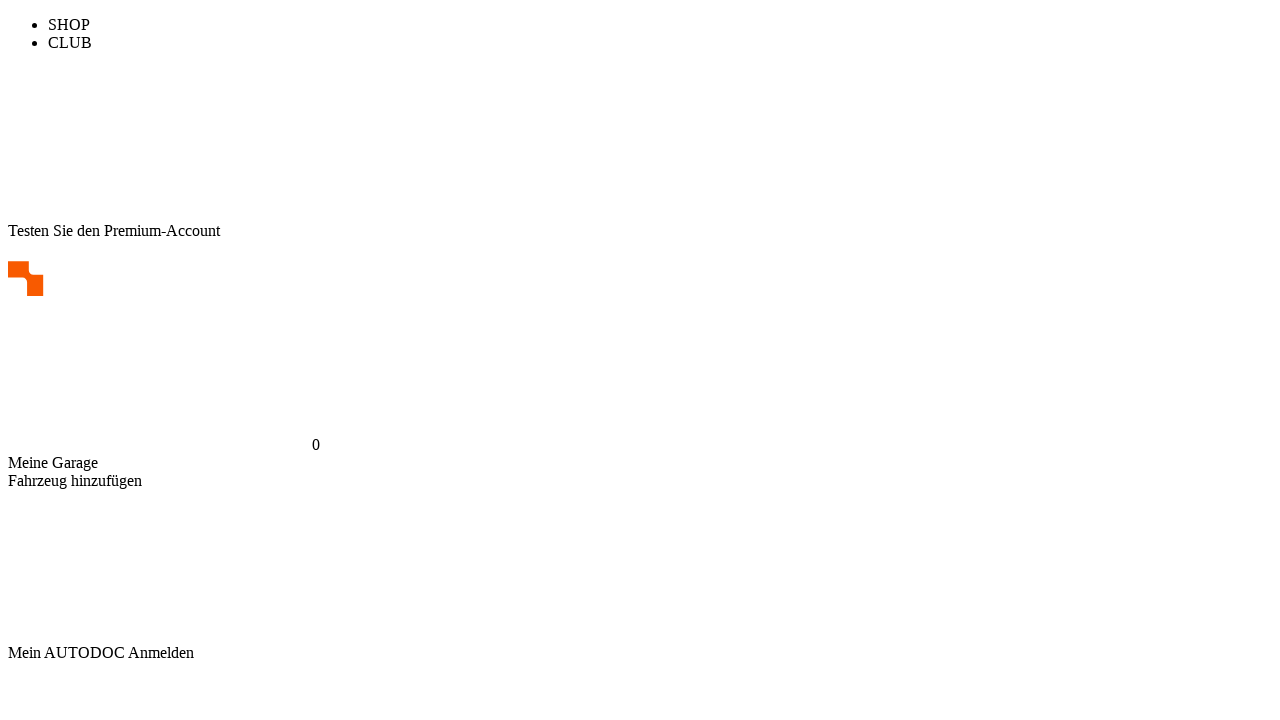